Navigates to the Guru99 demo page, maximizes the browser window, and verifies that the page title matches the expected value "Demo Guru99 Page"

Starting URL: http://demo.guru99.com/test/guru99home/

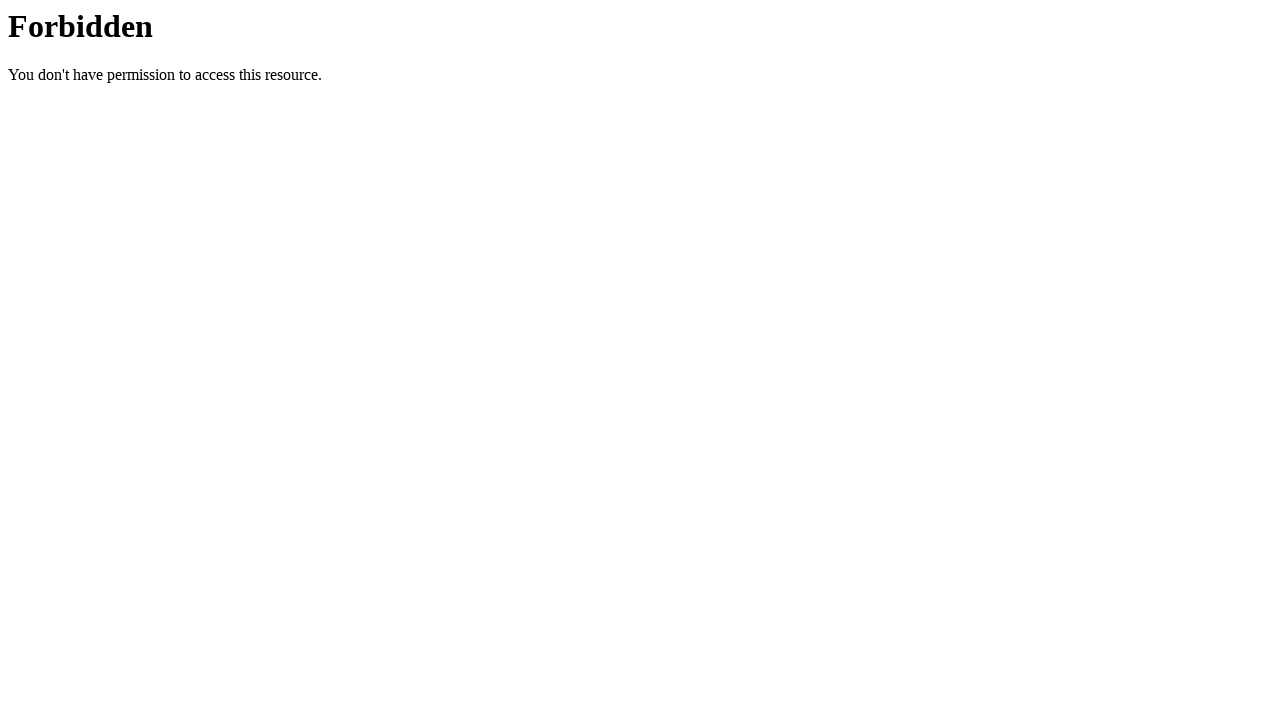

Set browser viewport to 1920x1080
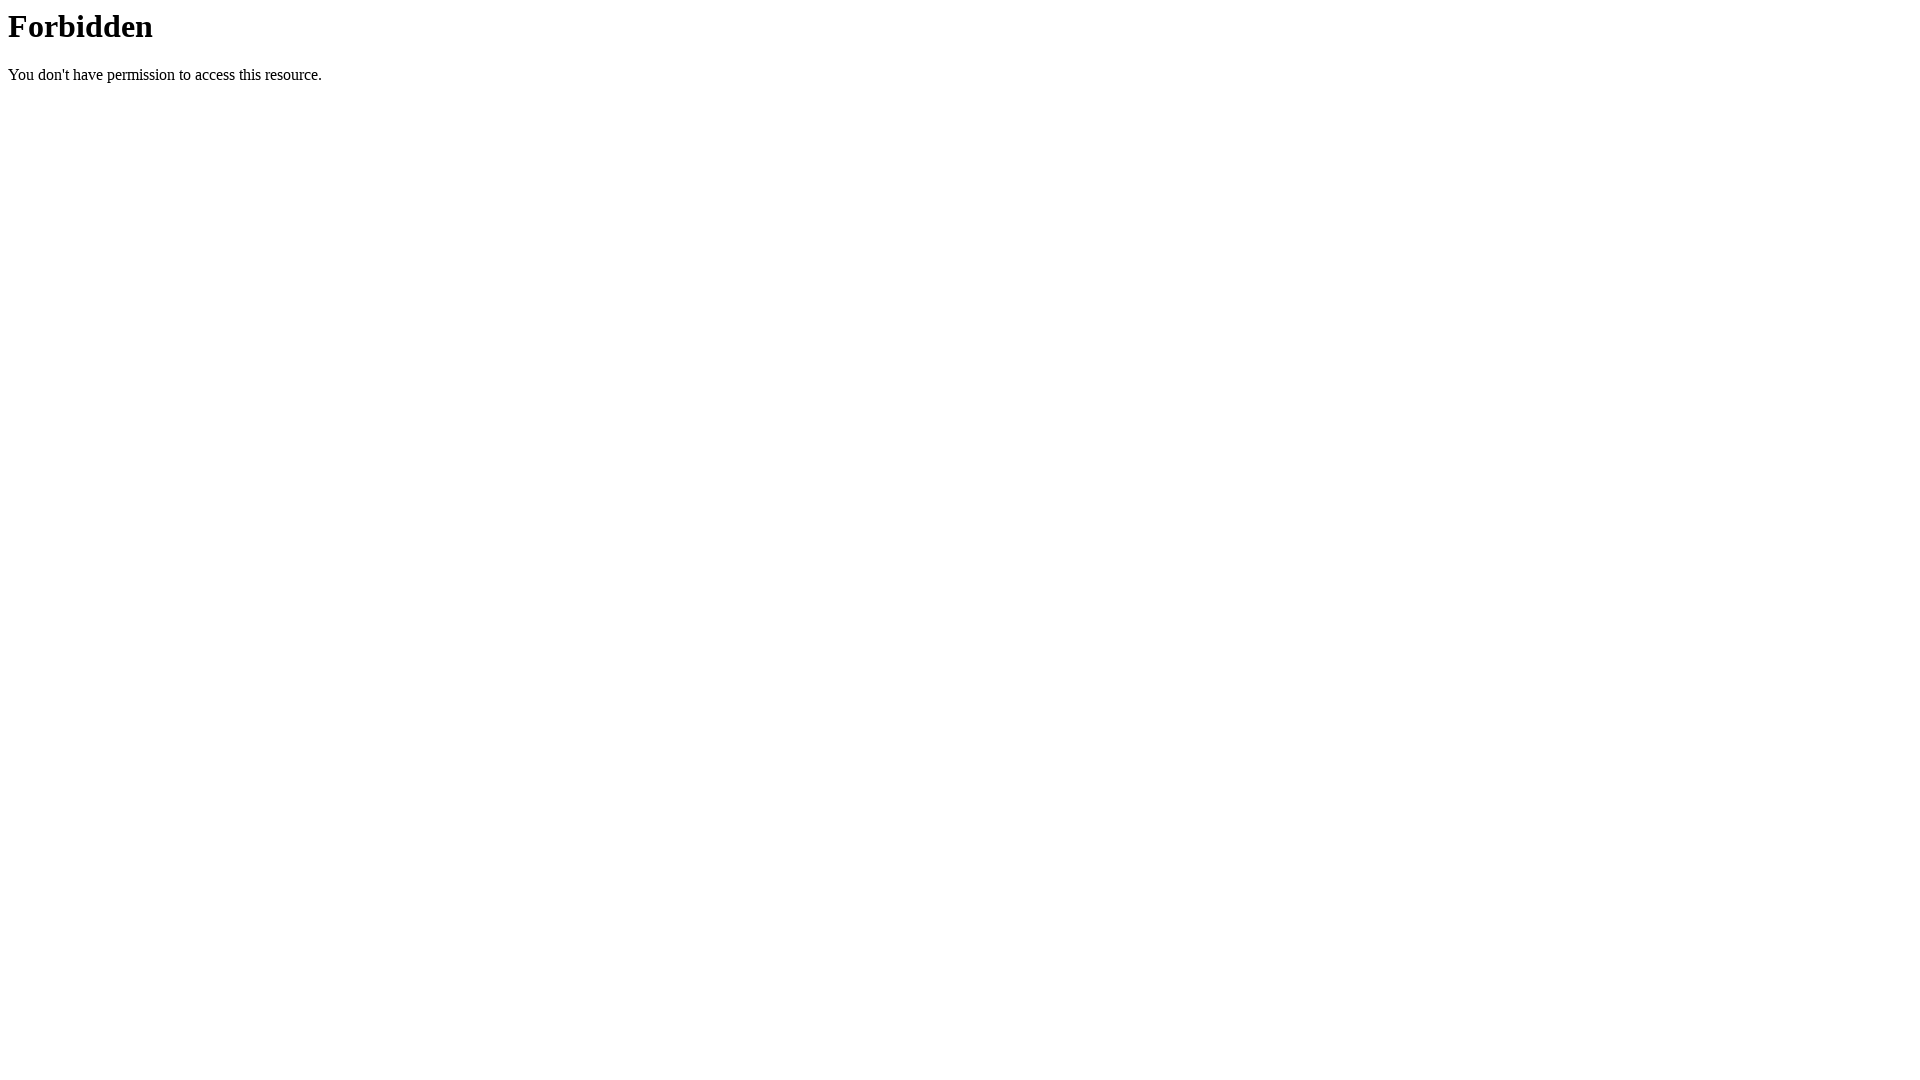

Waited for page to load (domcontentloaded)
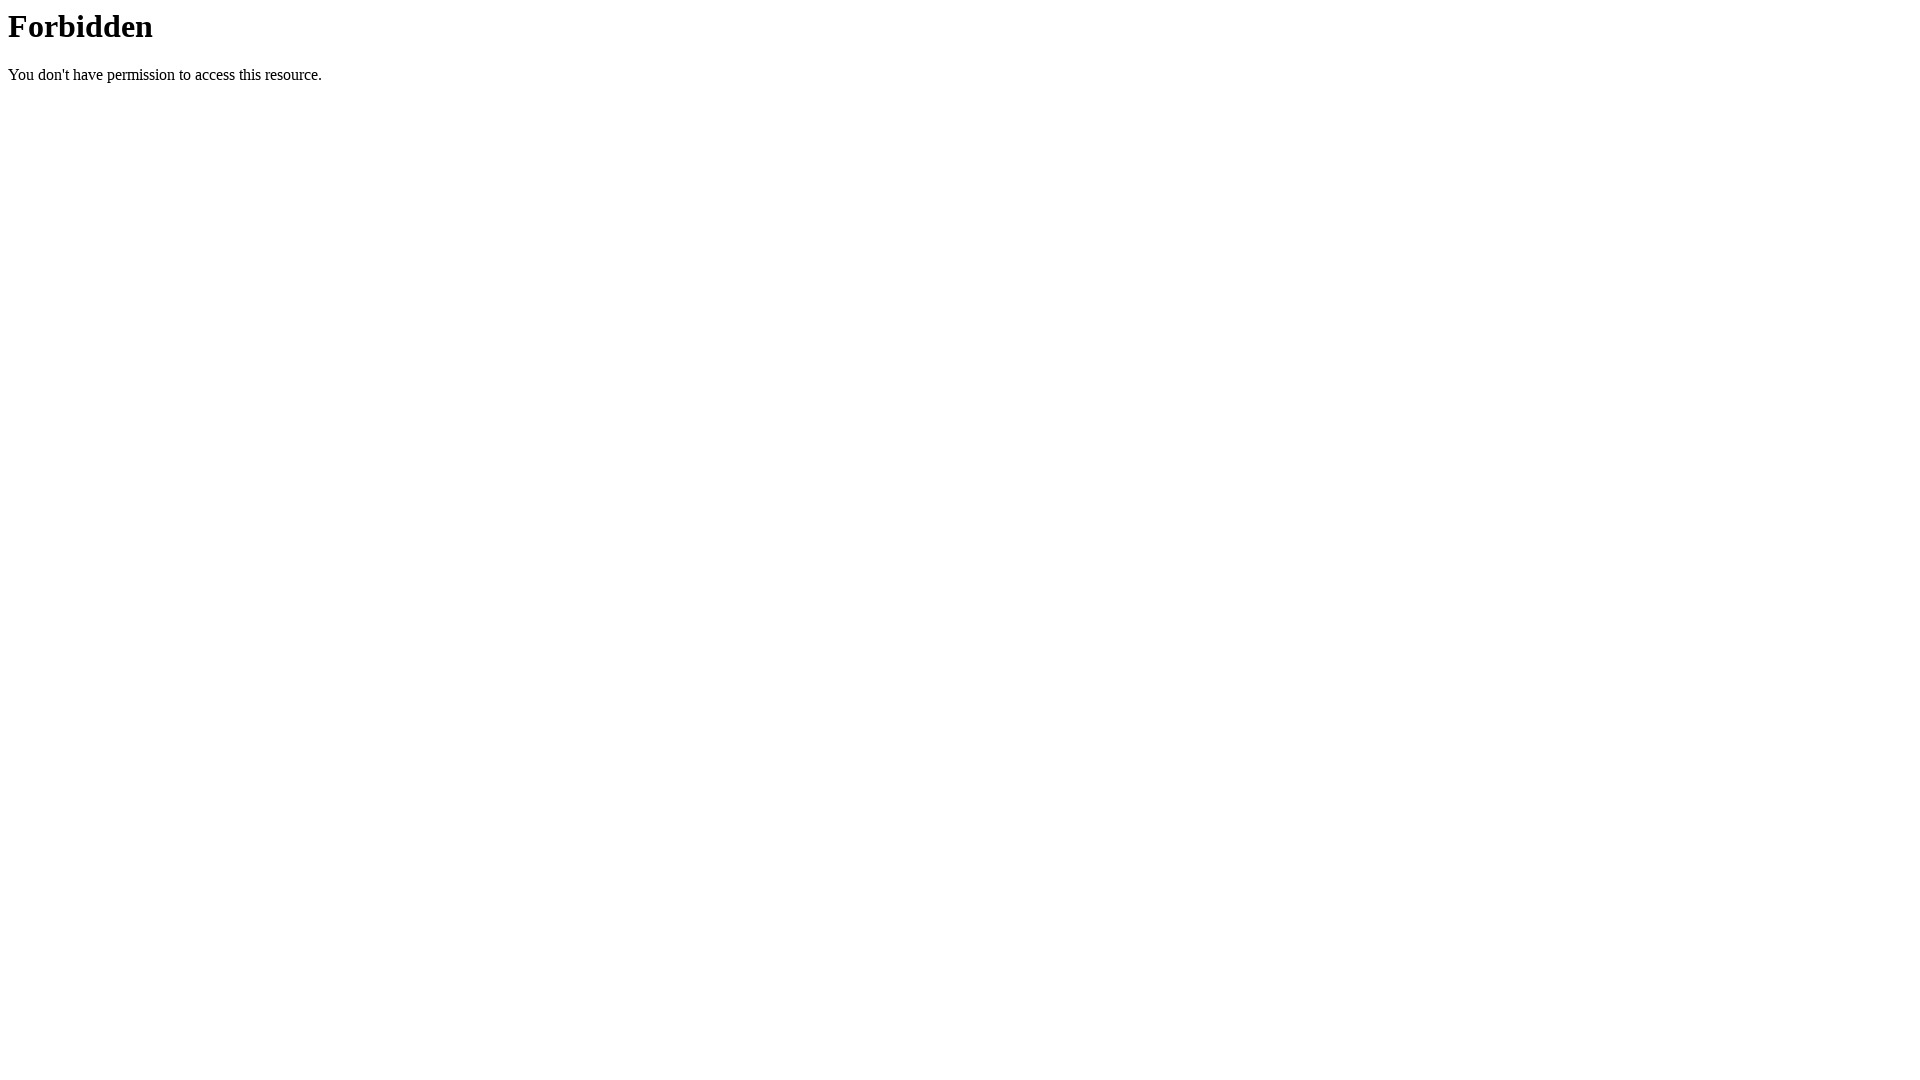

Retrieved page title
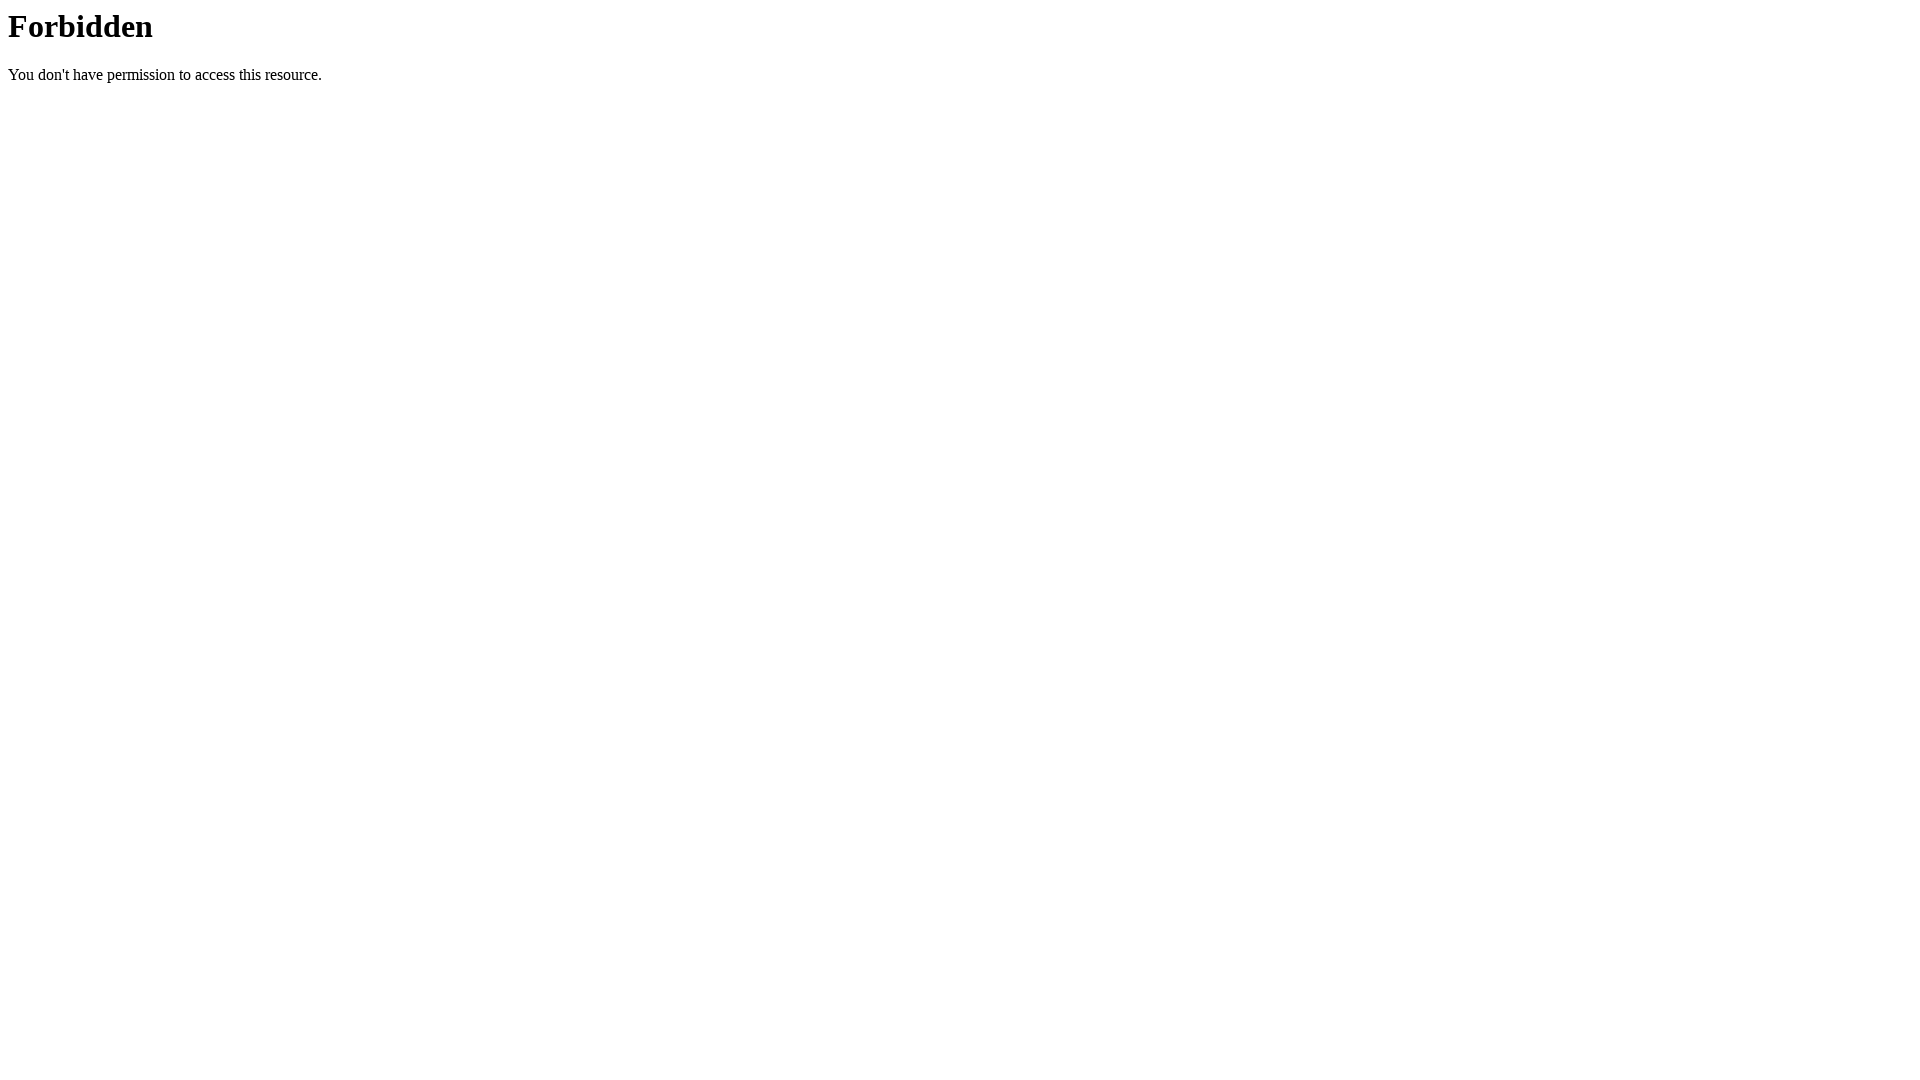

Test failed: page title '403 Forbidden' does not match expected title 'Demo Guru99 Page'
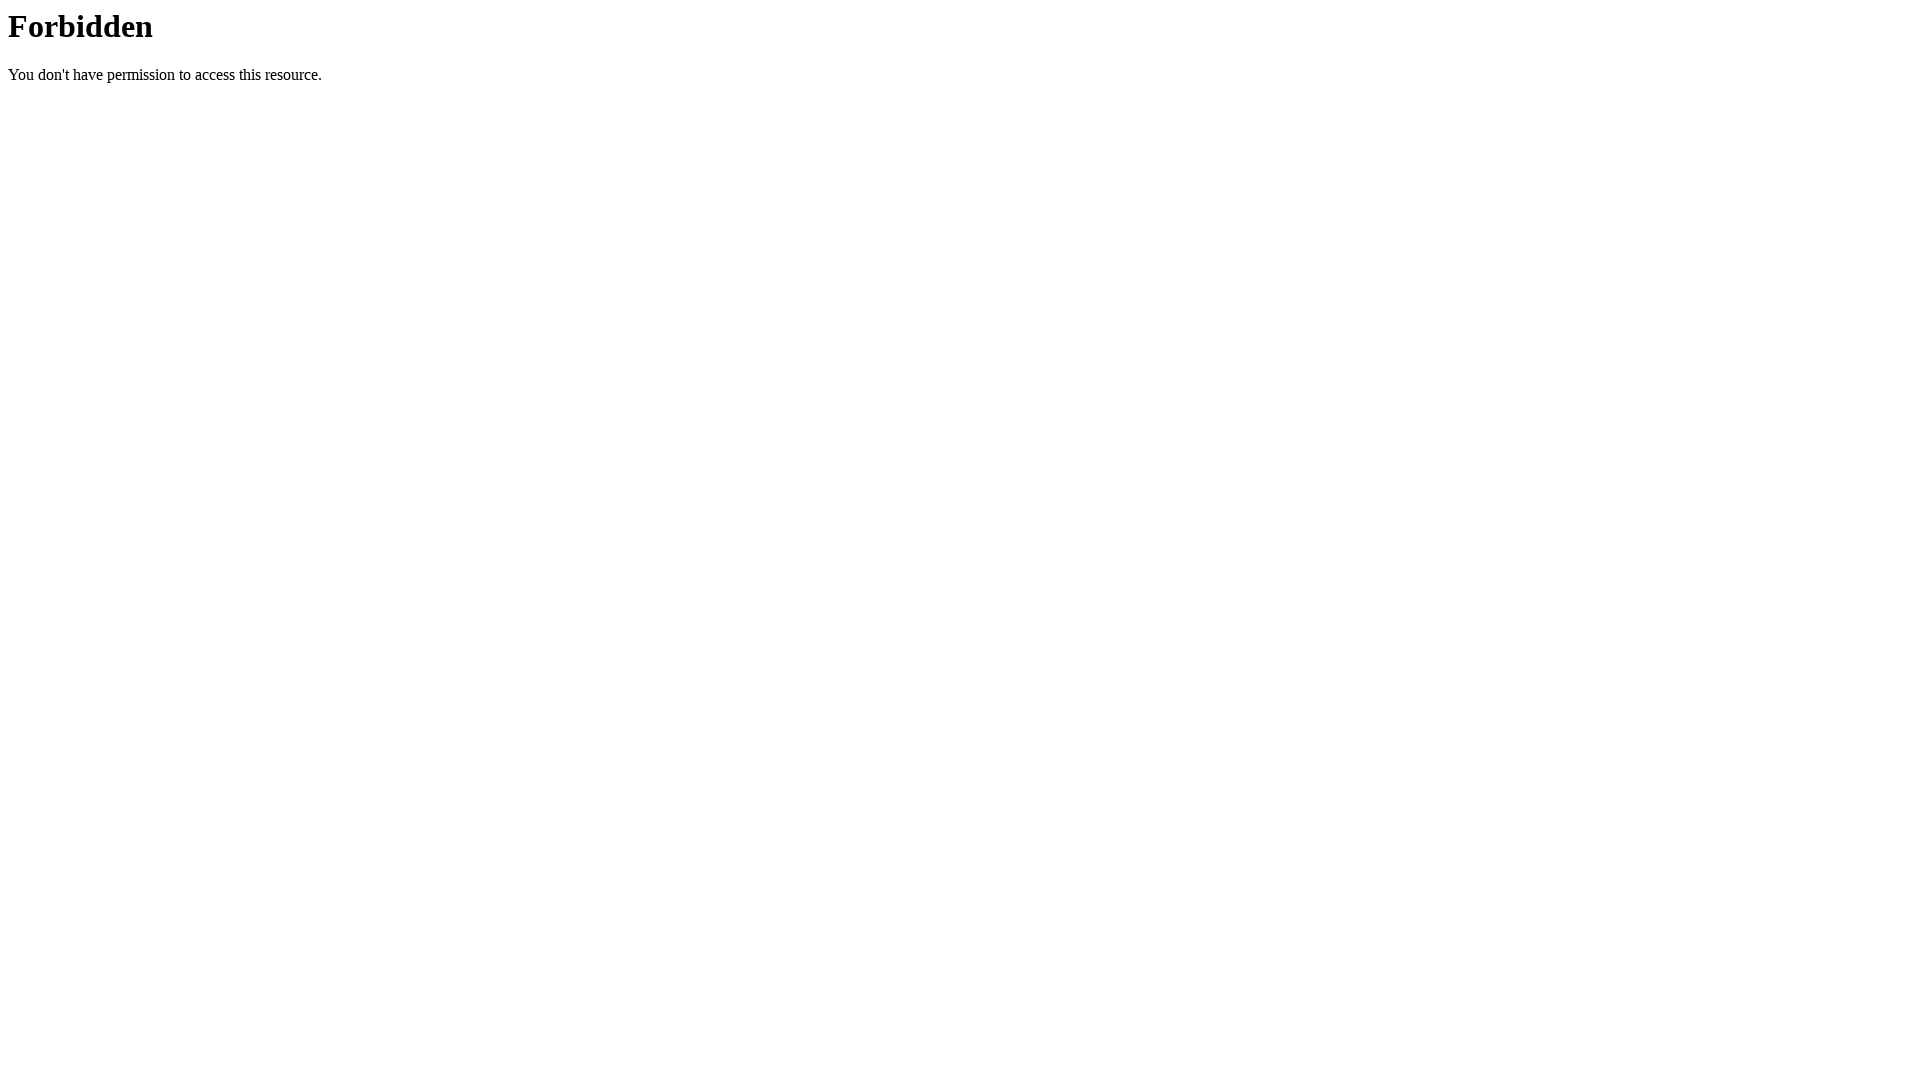

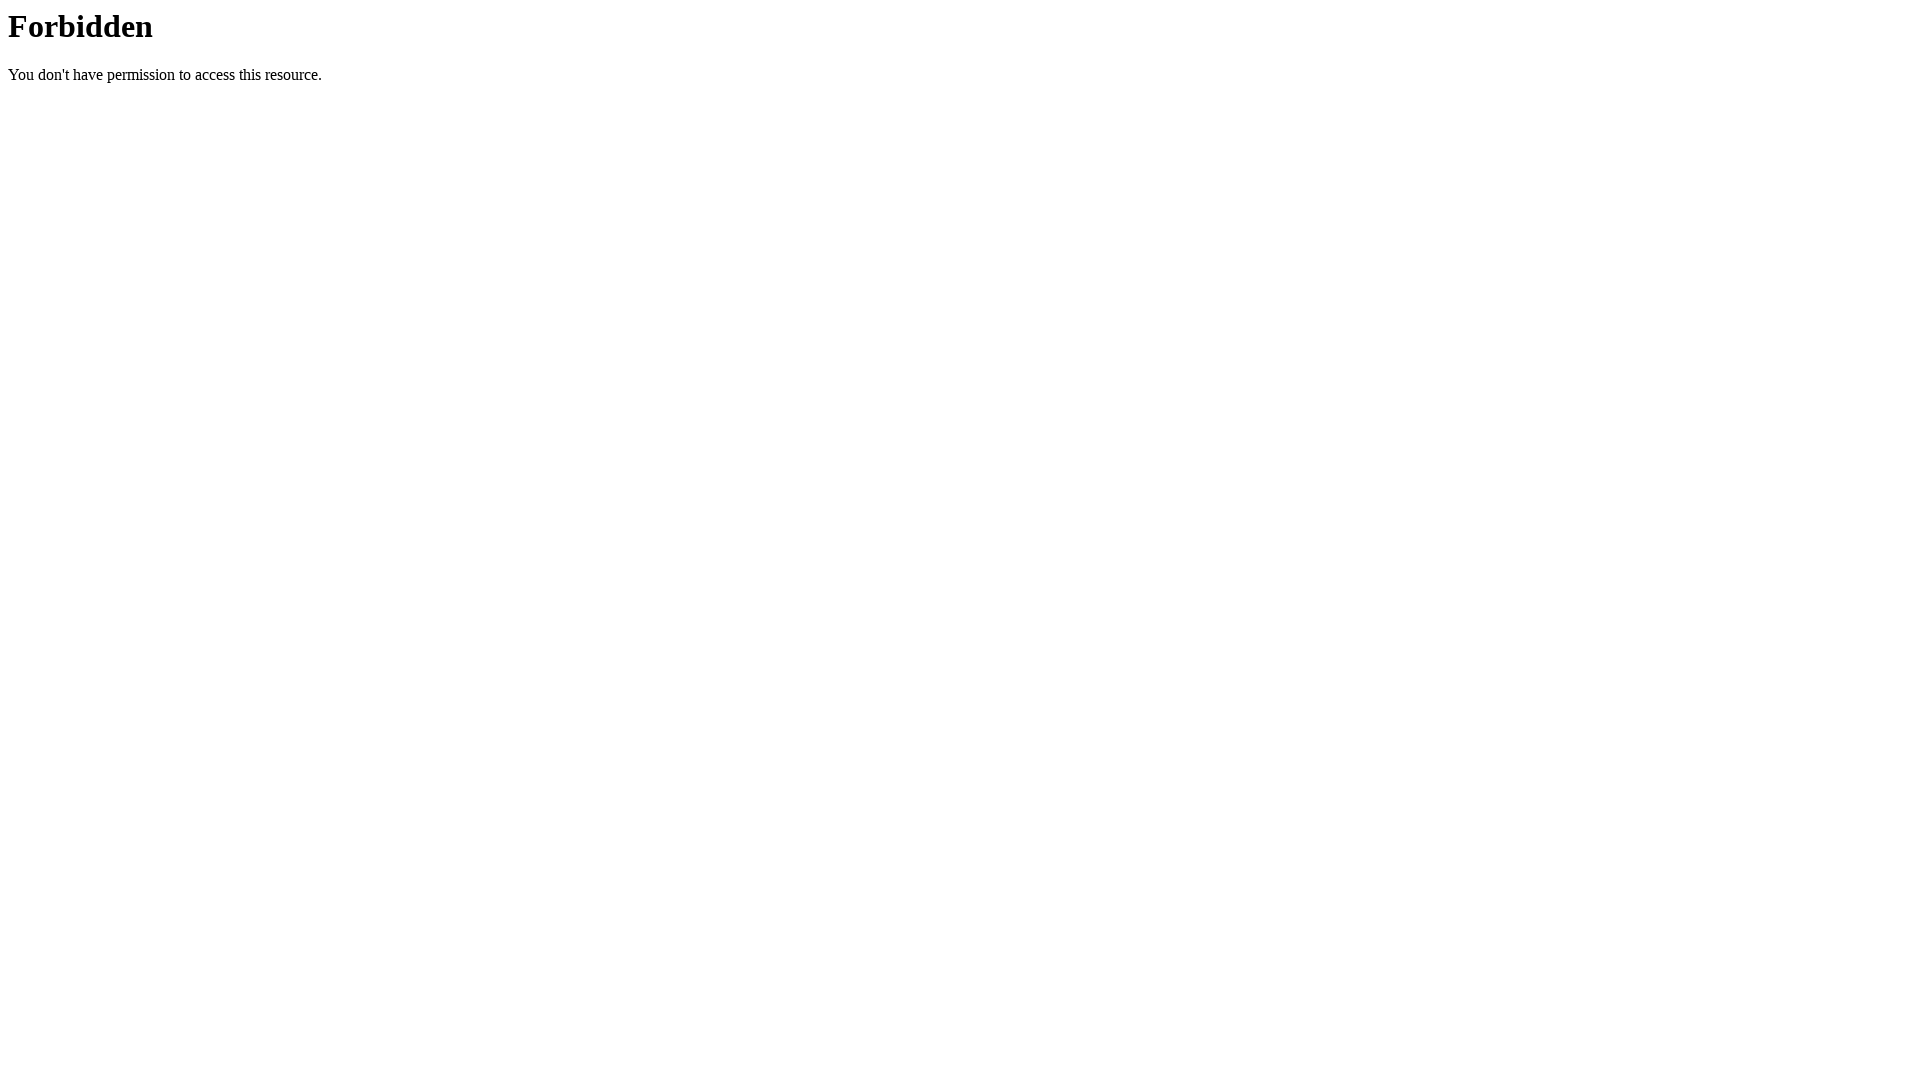